Simulates user behavior by navigating to a webpage, checking if the page body contains a specific keyword, verifying the presence of images and links on the page.

Starting URL: https://lzmfg.com/

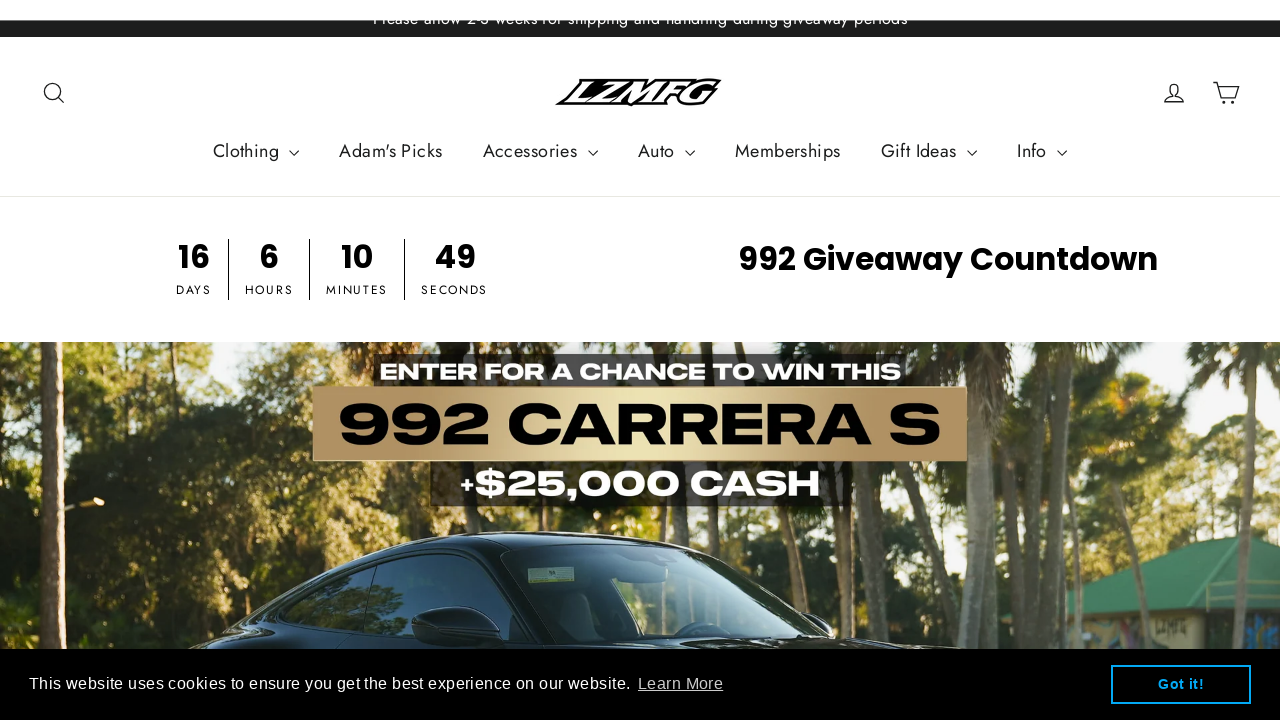

Navigated to https://lzmfg.com/
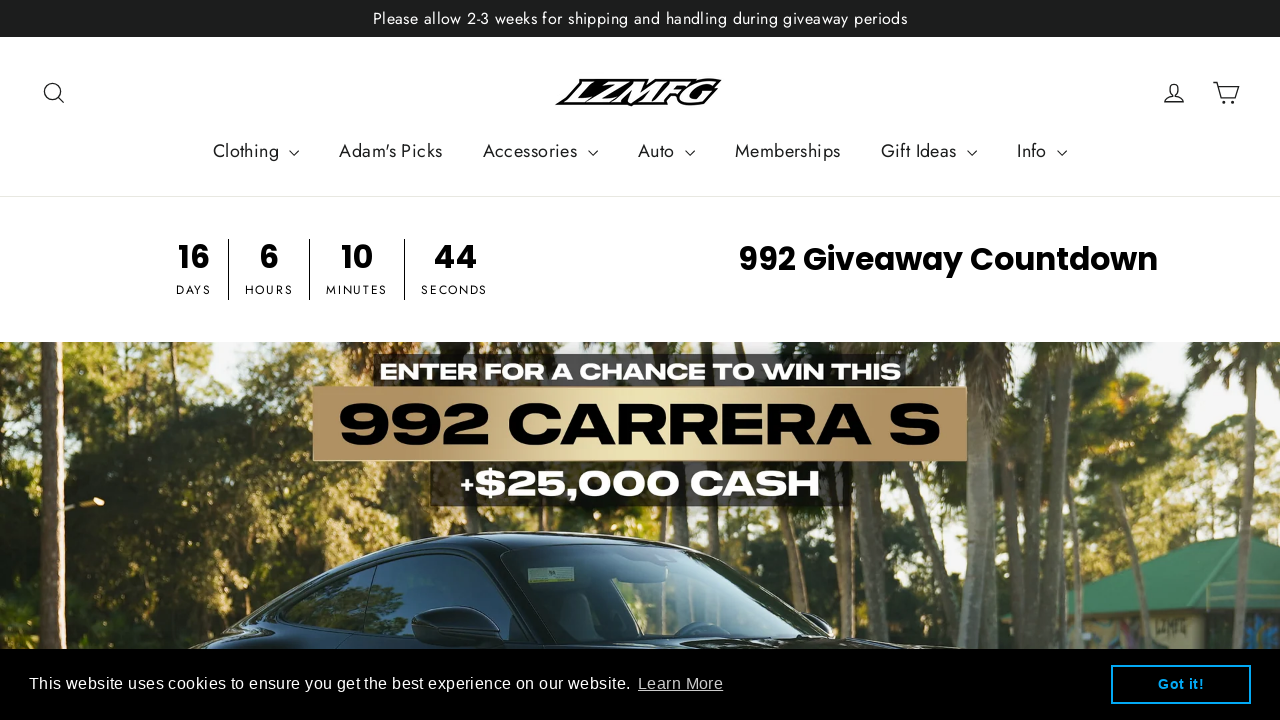

Page body loaded
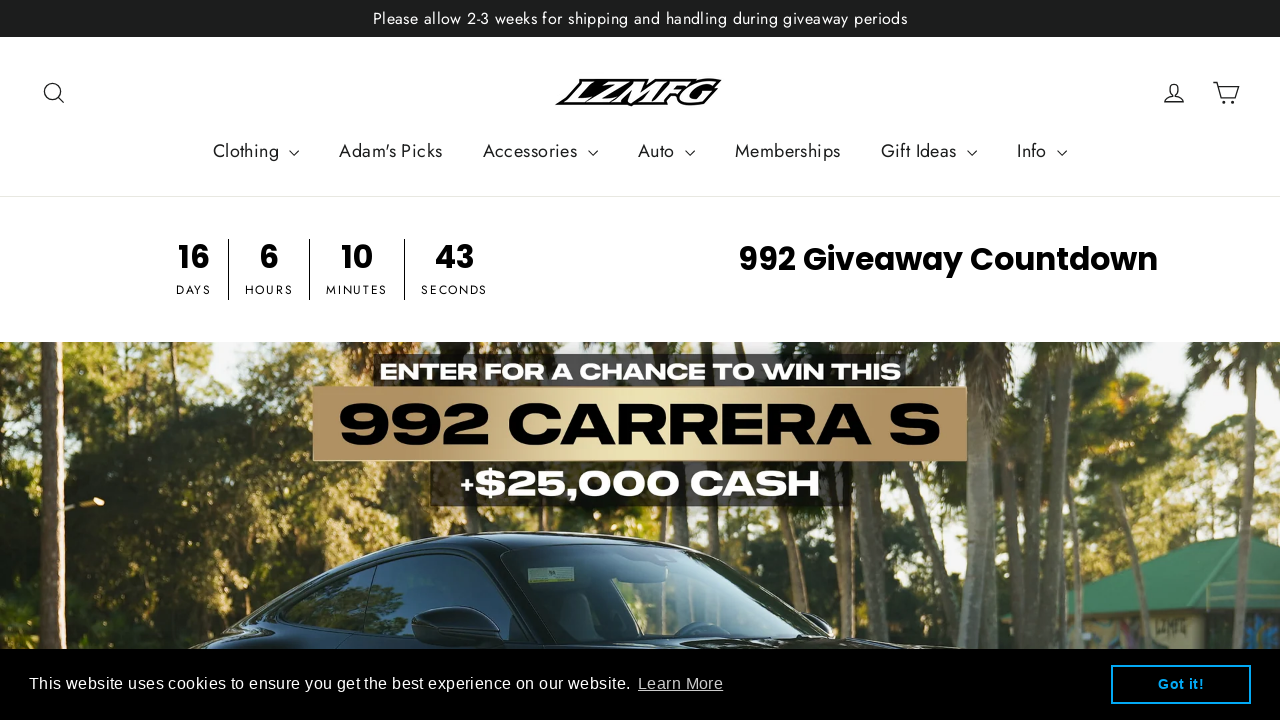

Retrieved body content from page
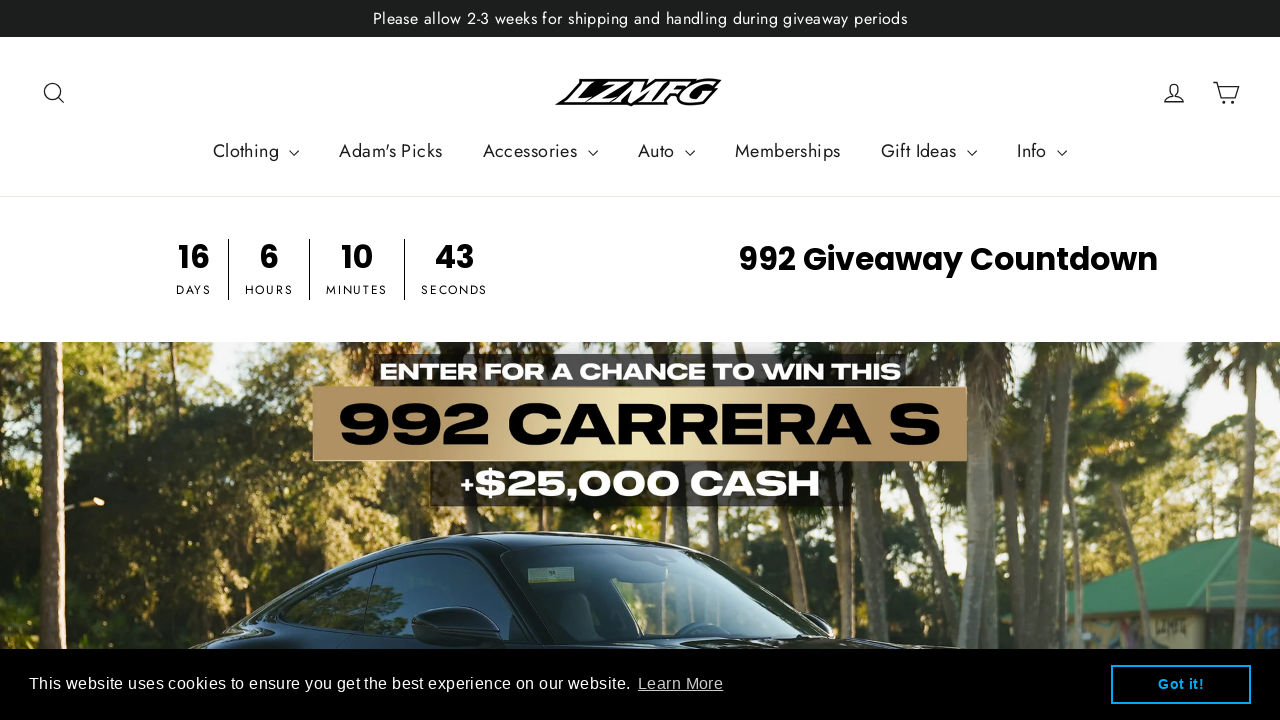

Checked for keyword 'menu' presence: False
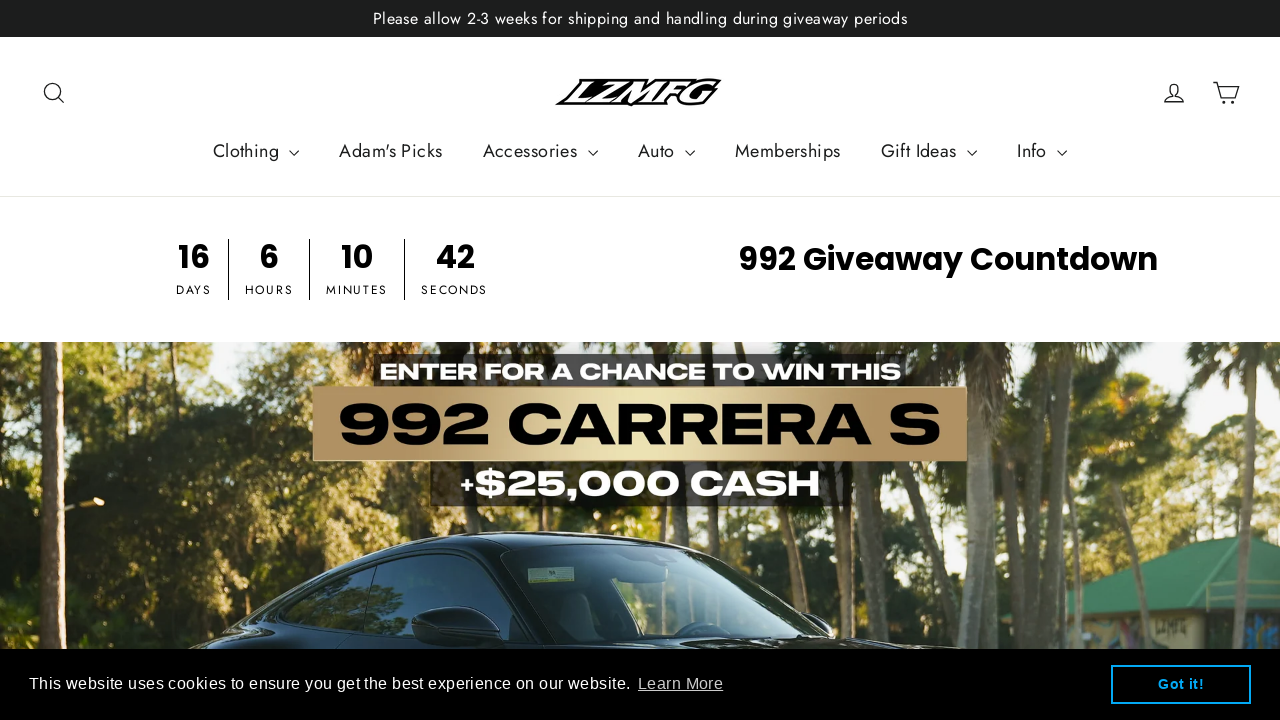

Located all images on the page
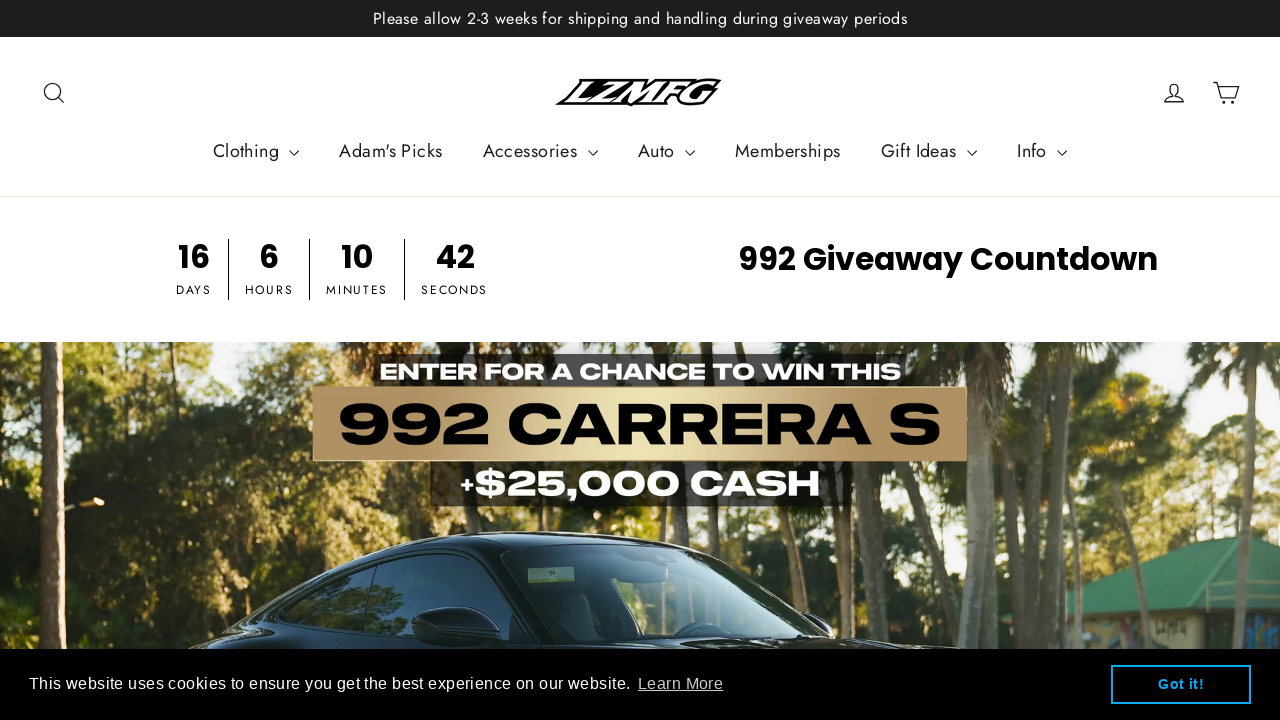

Found 56 images on the page
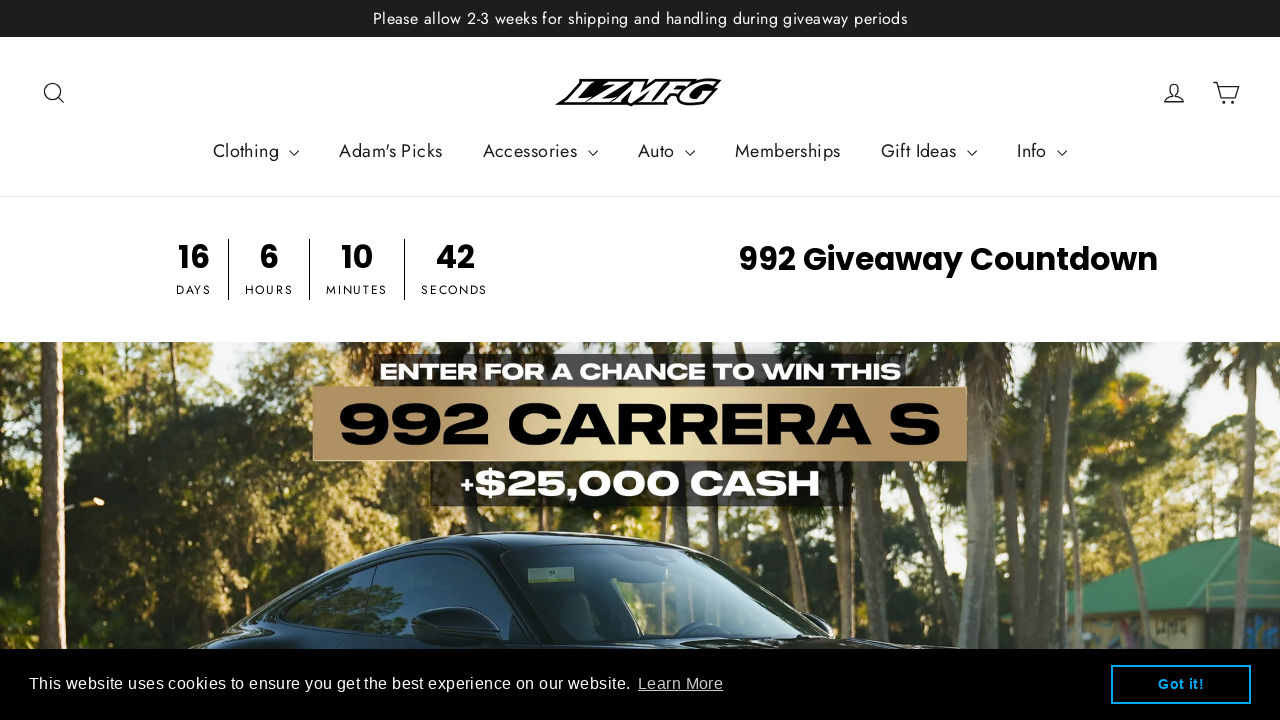

Verified images are present: True
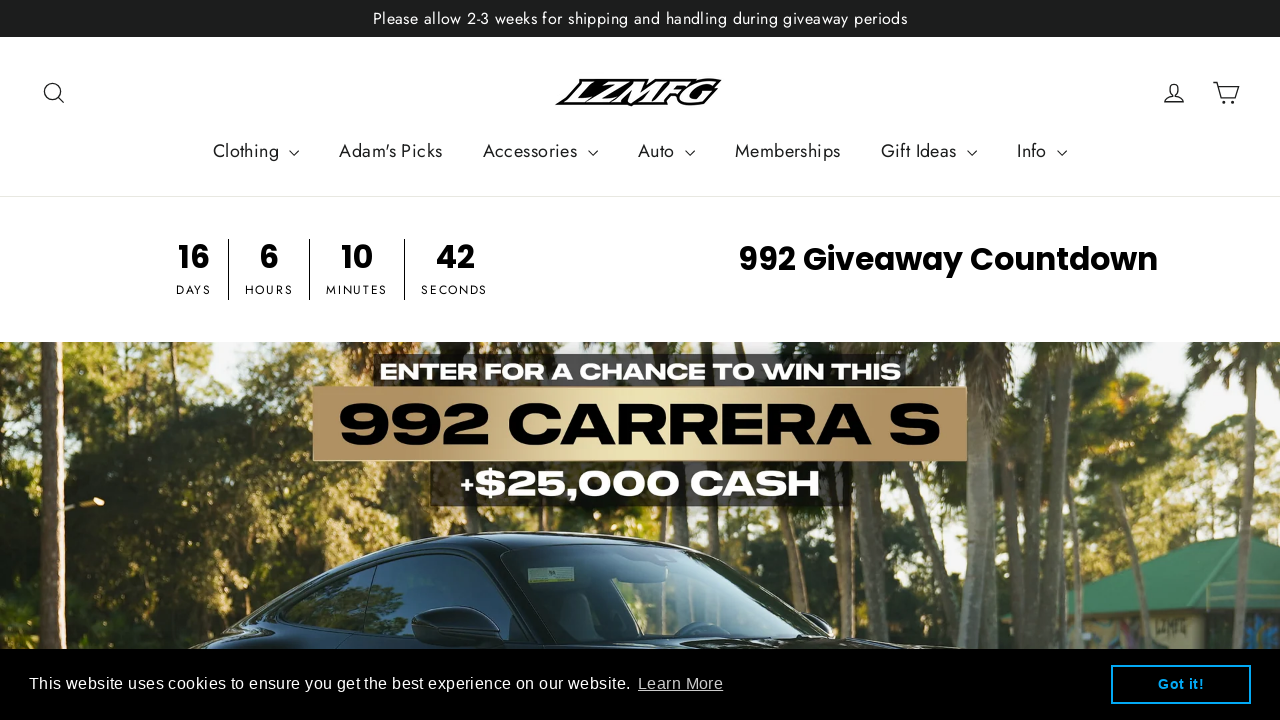

Located all links on the page
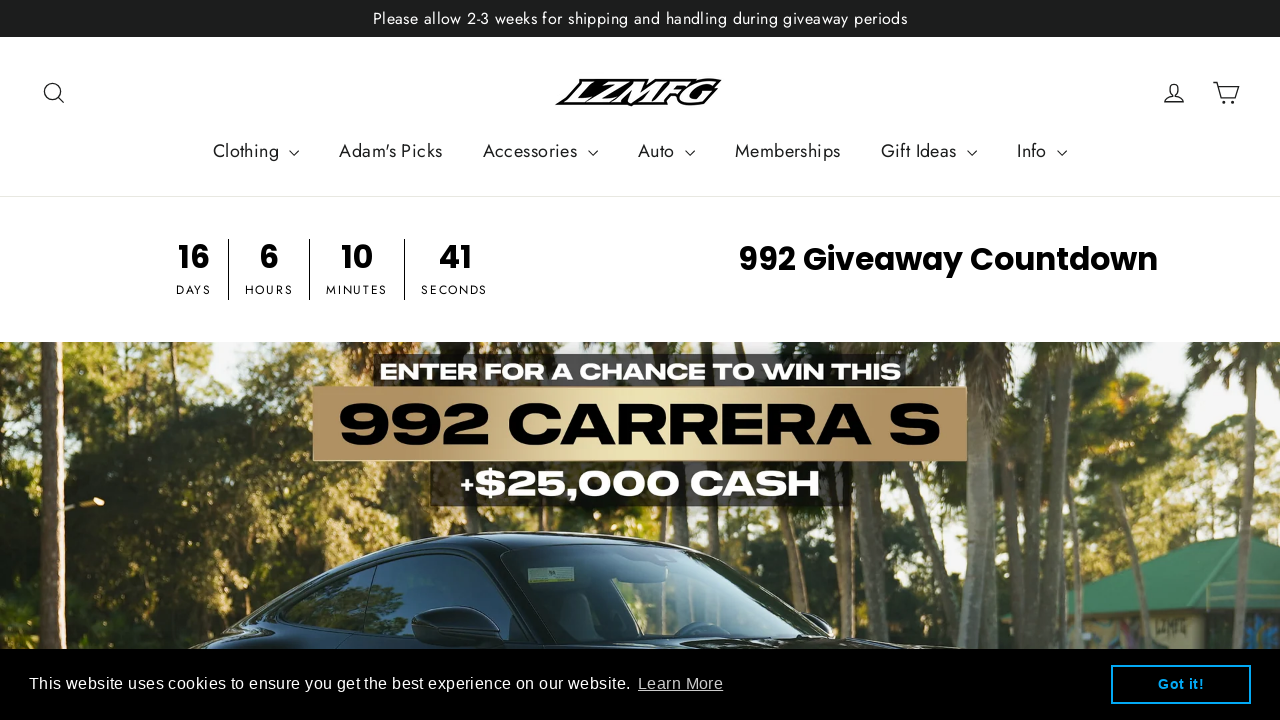

Found 395 links on the page
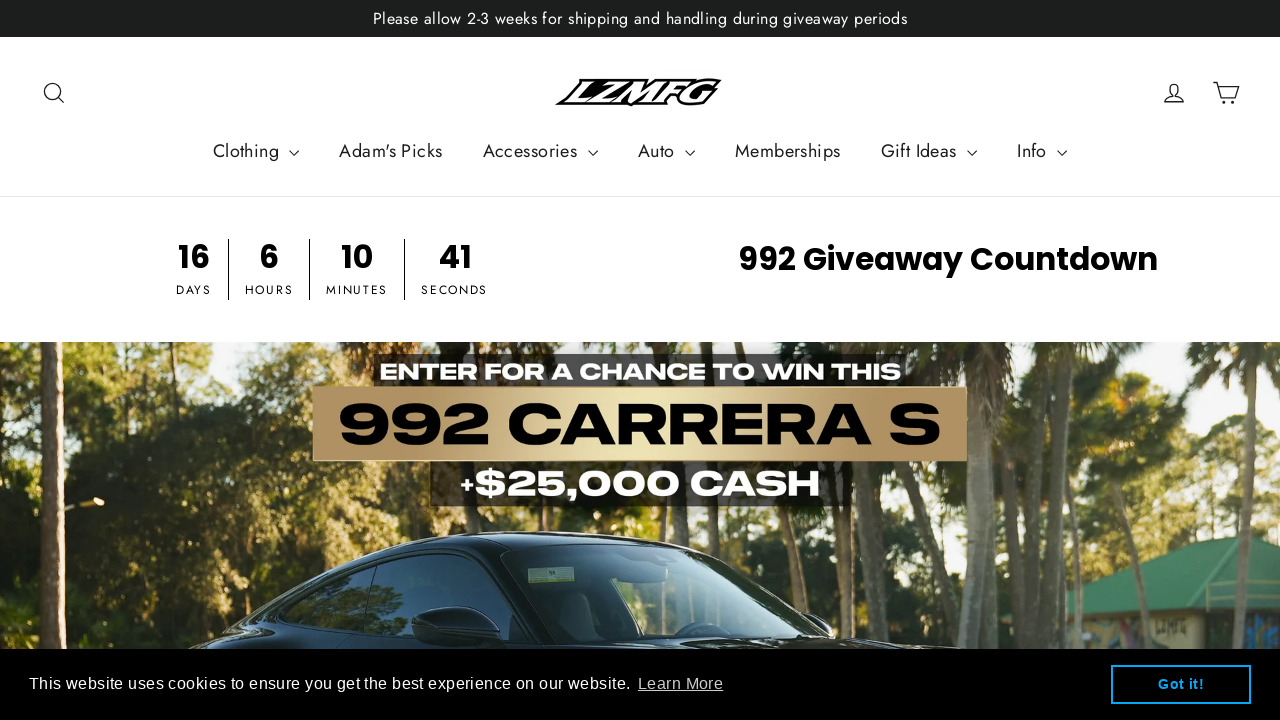

Verified links are present: True
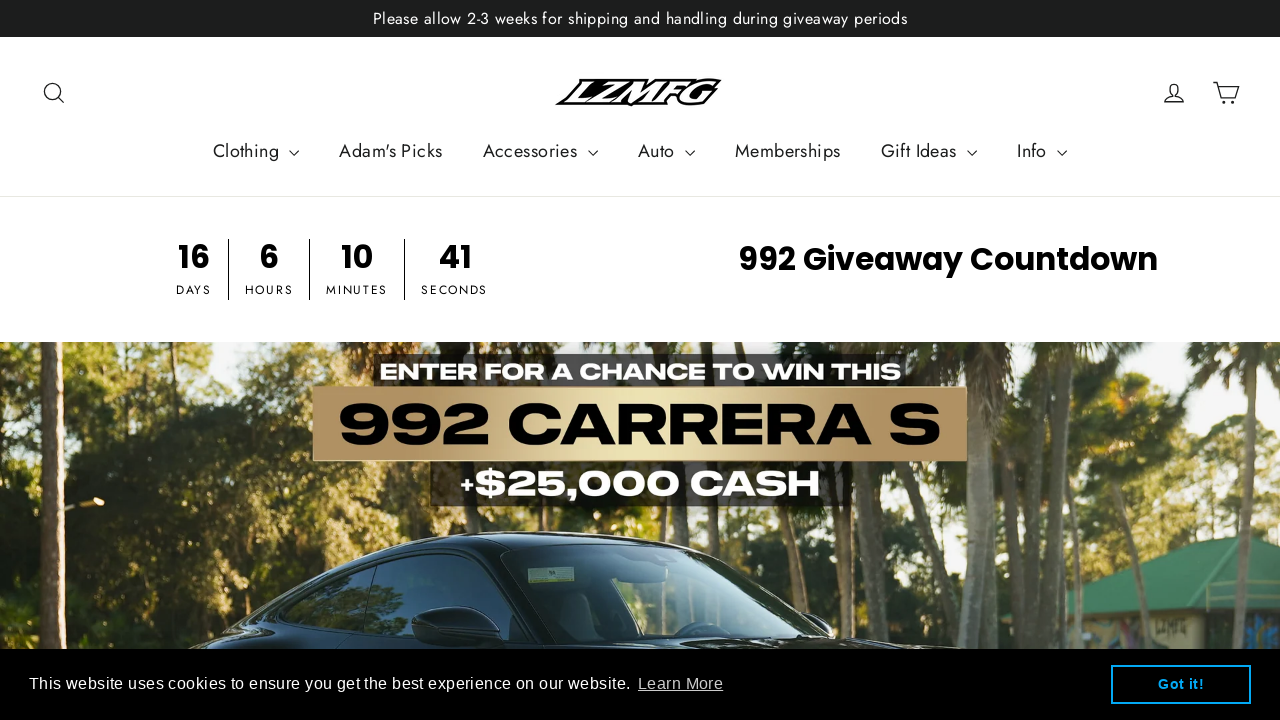

Waited for images to be present on the page
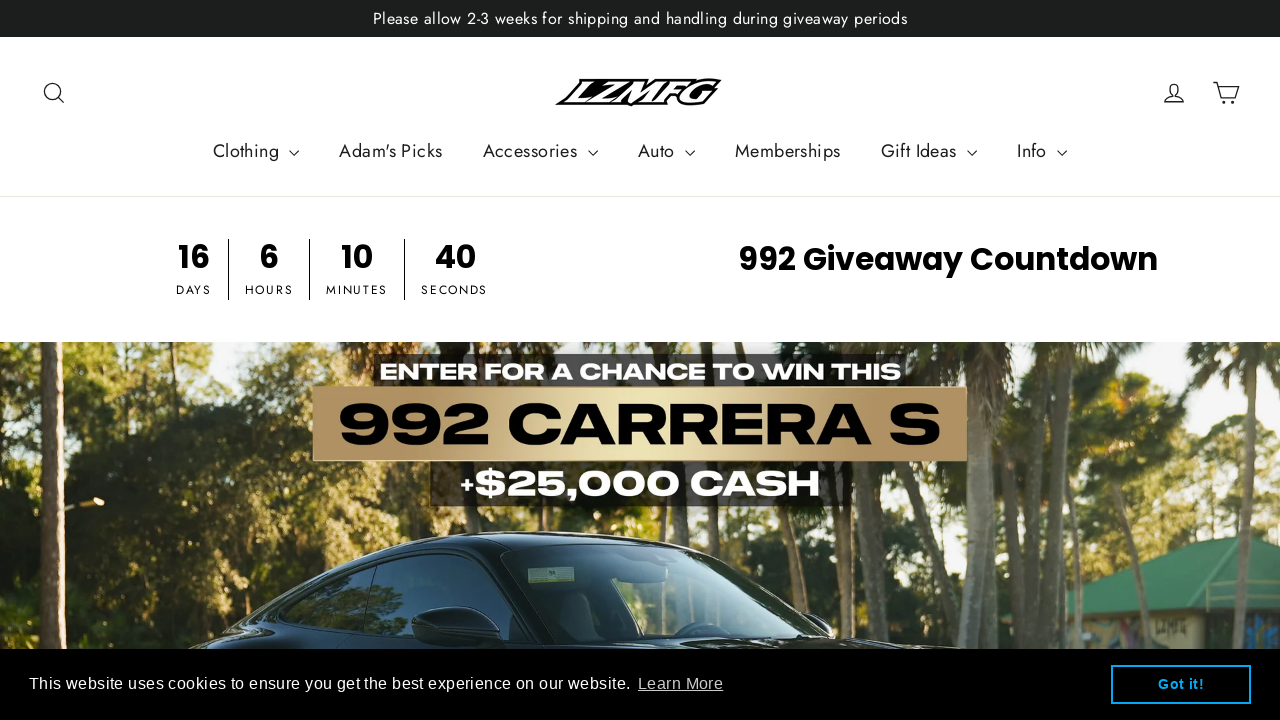

Waited for links to be present on the page
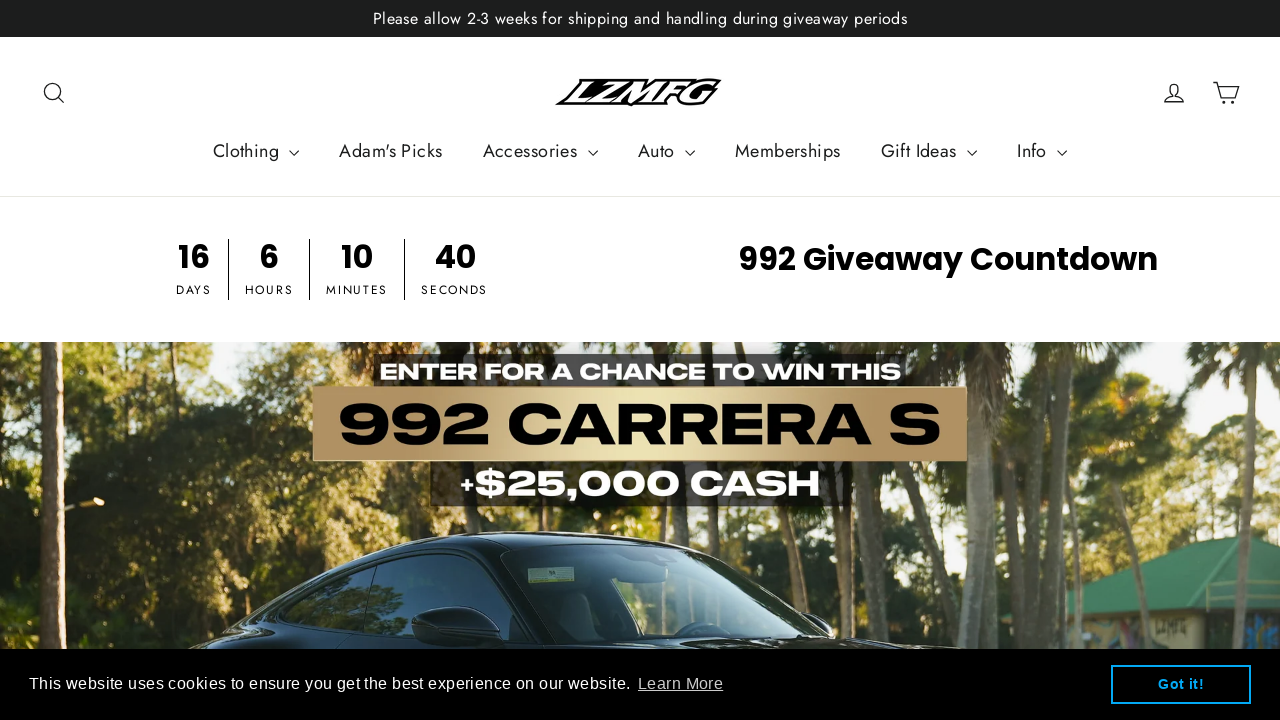

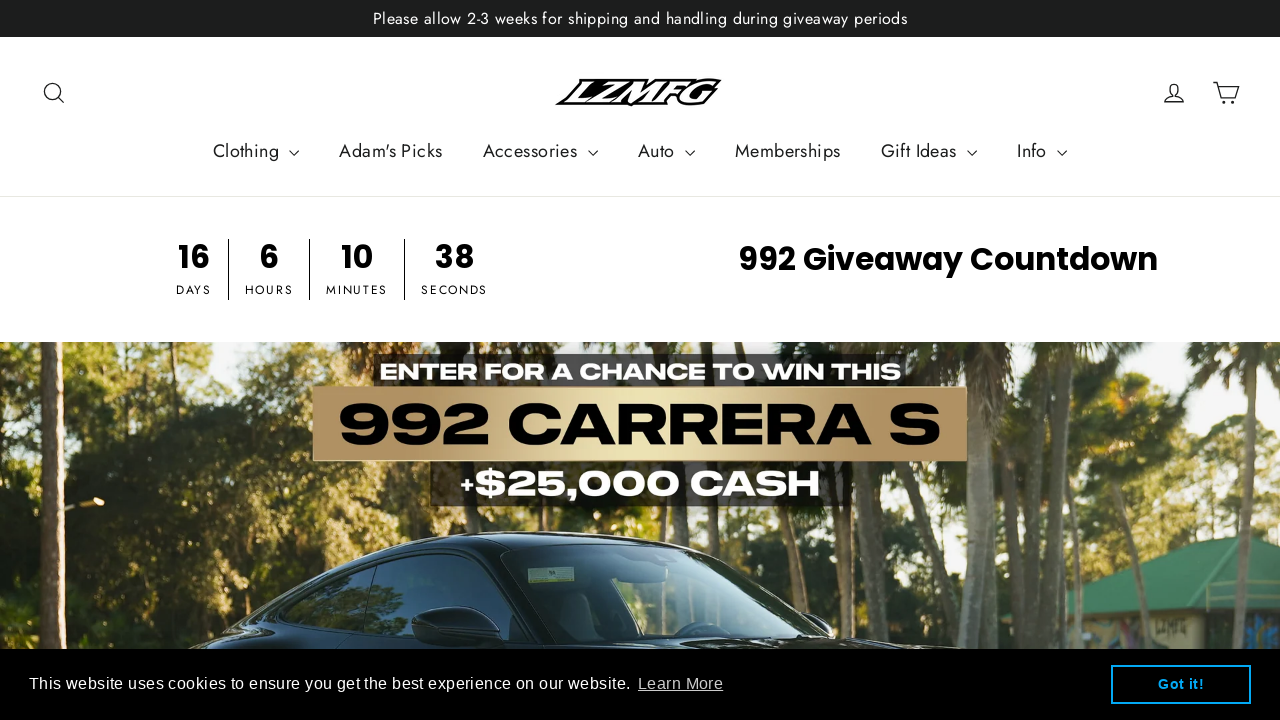